Tests keyboard actions by typing text into a firstname field while holding the Shift key to produce uppercase text

Starting URL: https://awesomeqa.com/practice.html

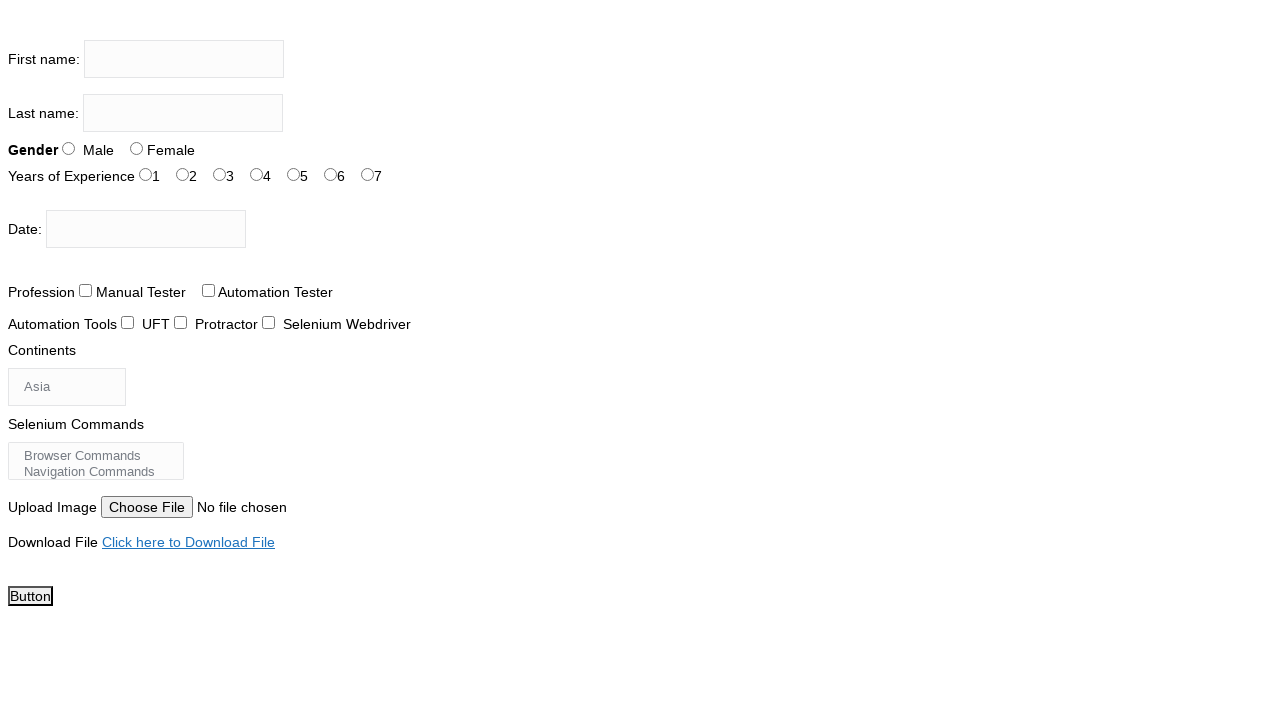

Navigated to practice form page
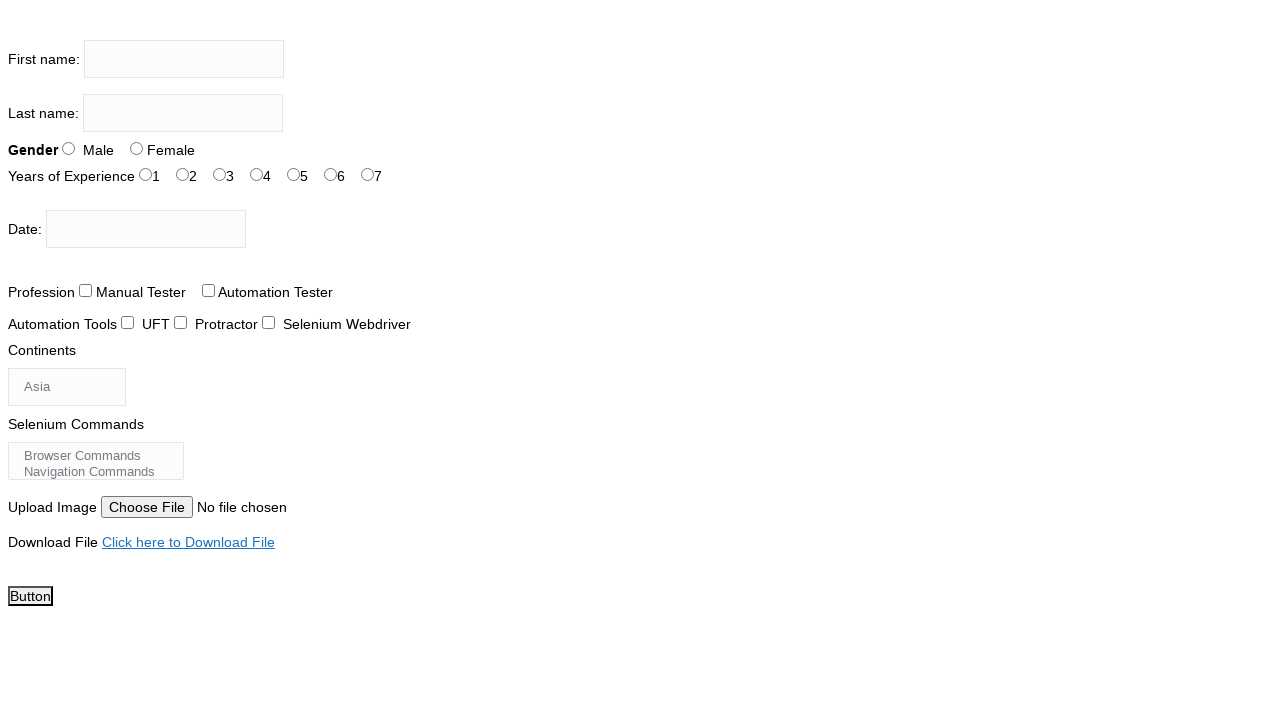

Located firstname input field
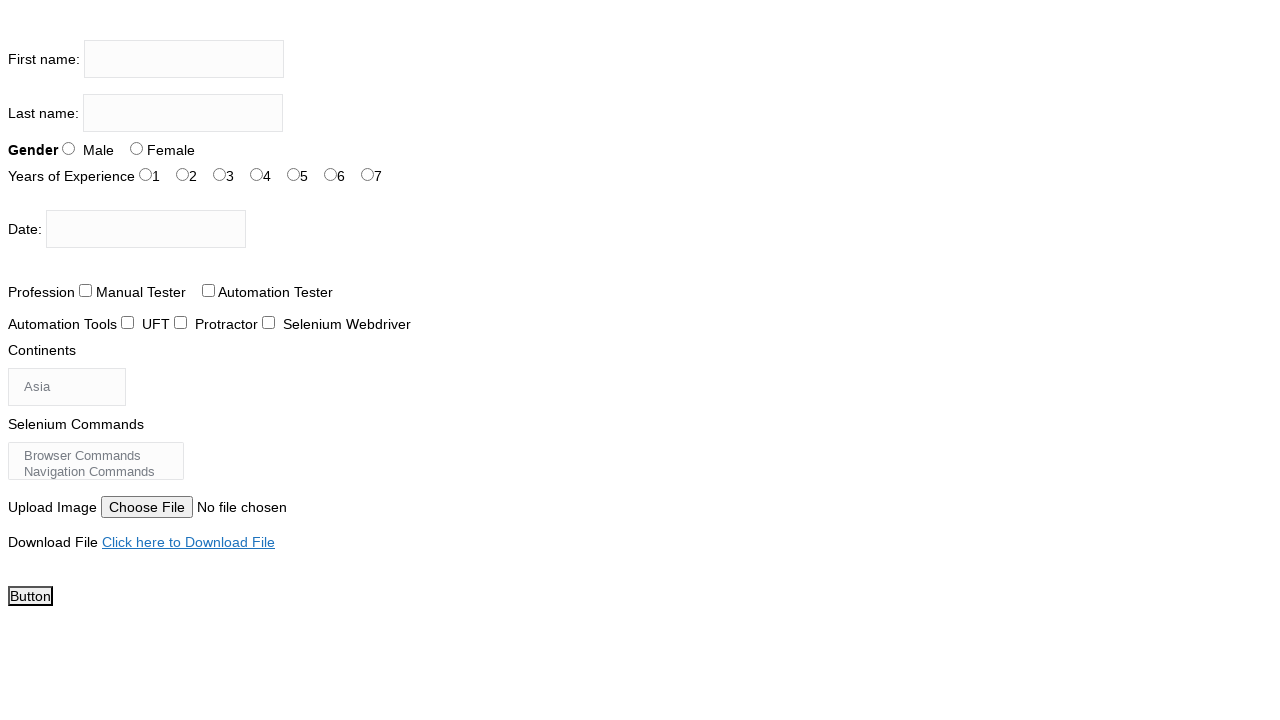

Filled firstname field with uppercase text 'THE TEST ACADEMY' on xpath=//input[@name='firstname']
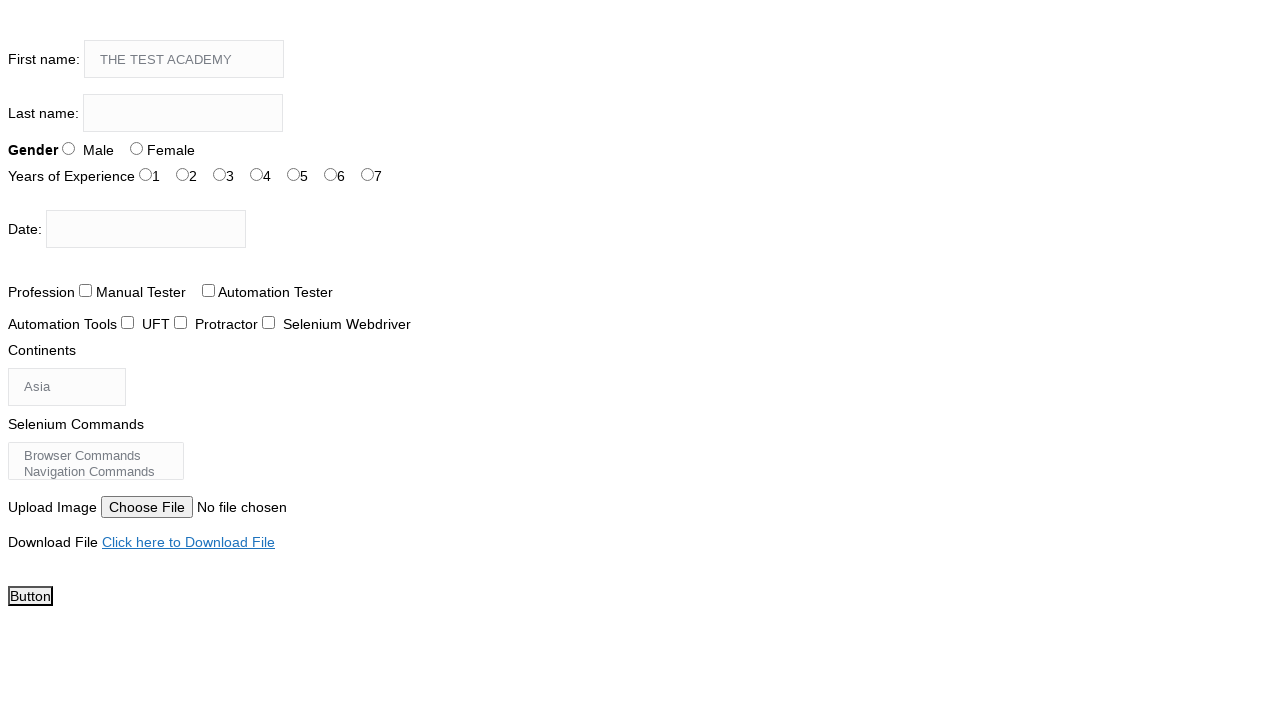

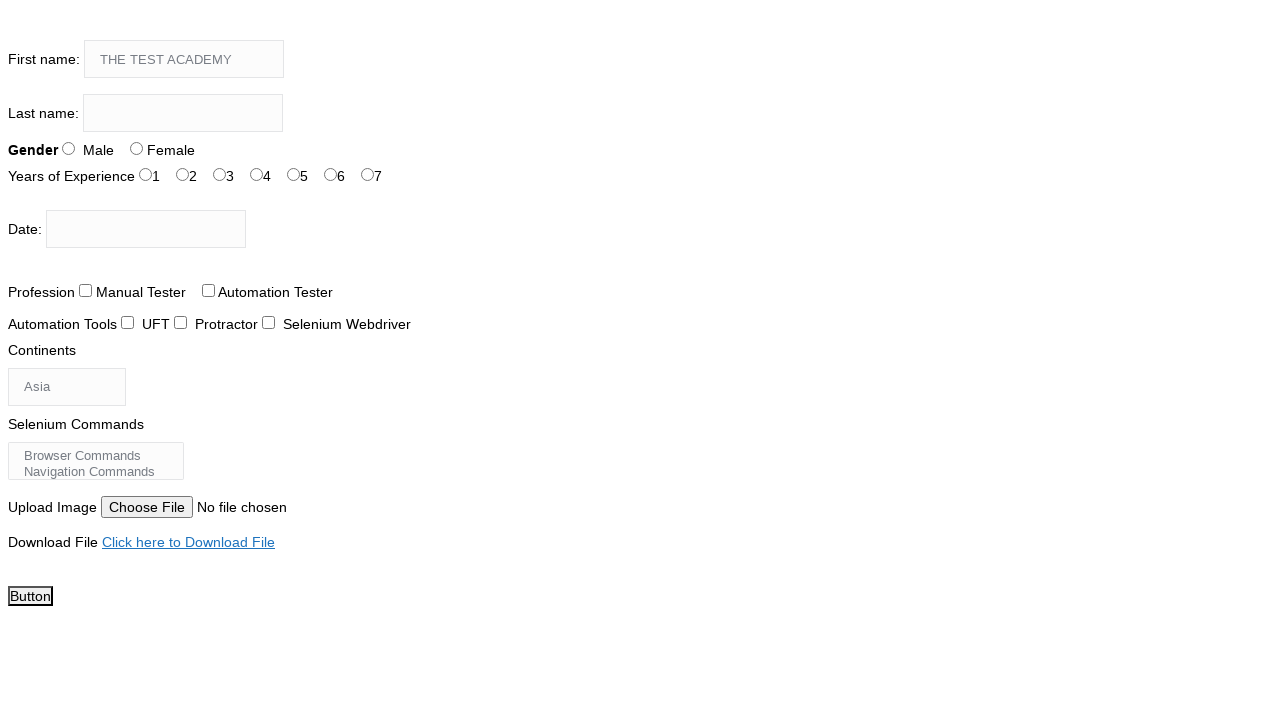